Tests GeeksforGeeks homepage by verifying the page title and interacting with a header navigation menu item by hovering and clicking on it

Starting URL: https://www.geeksforgeeks.org/

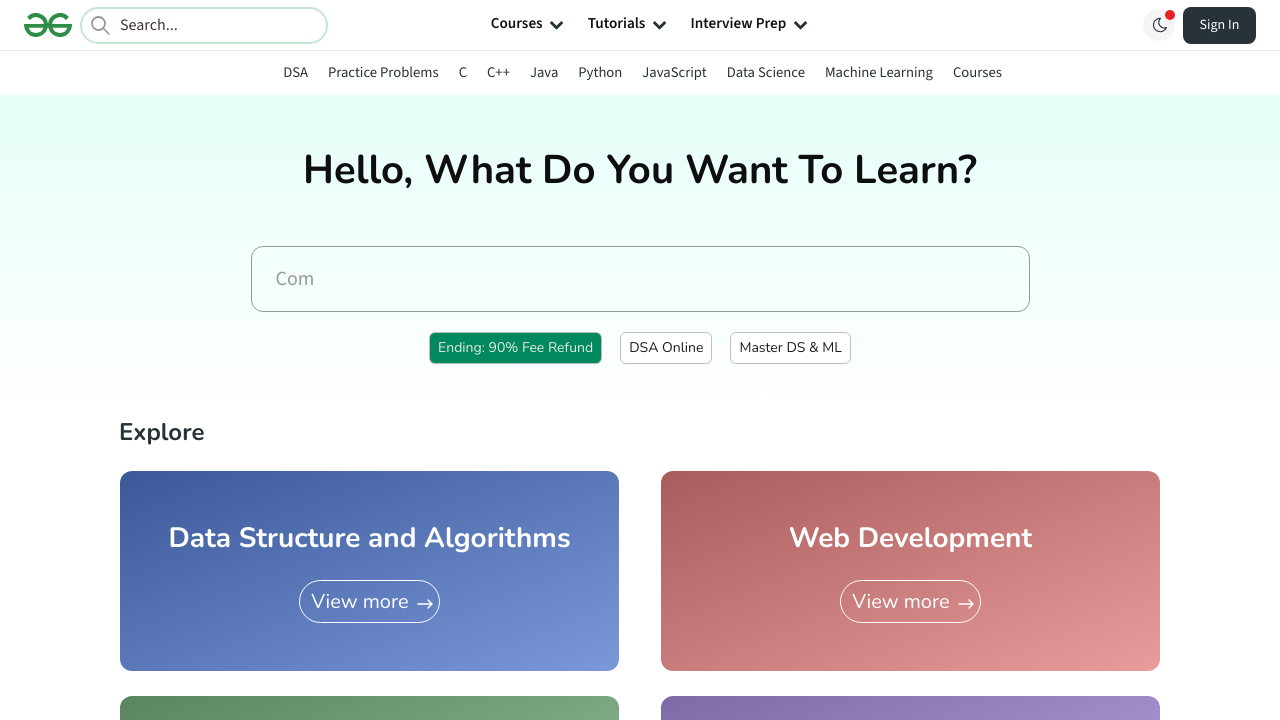

Retrieved page title from GeeksforGeeks homepage
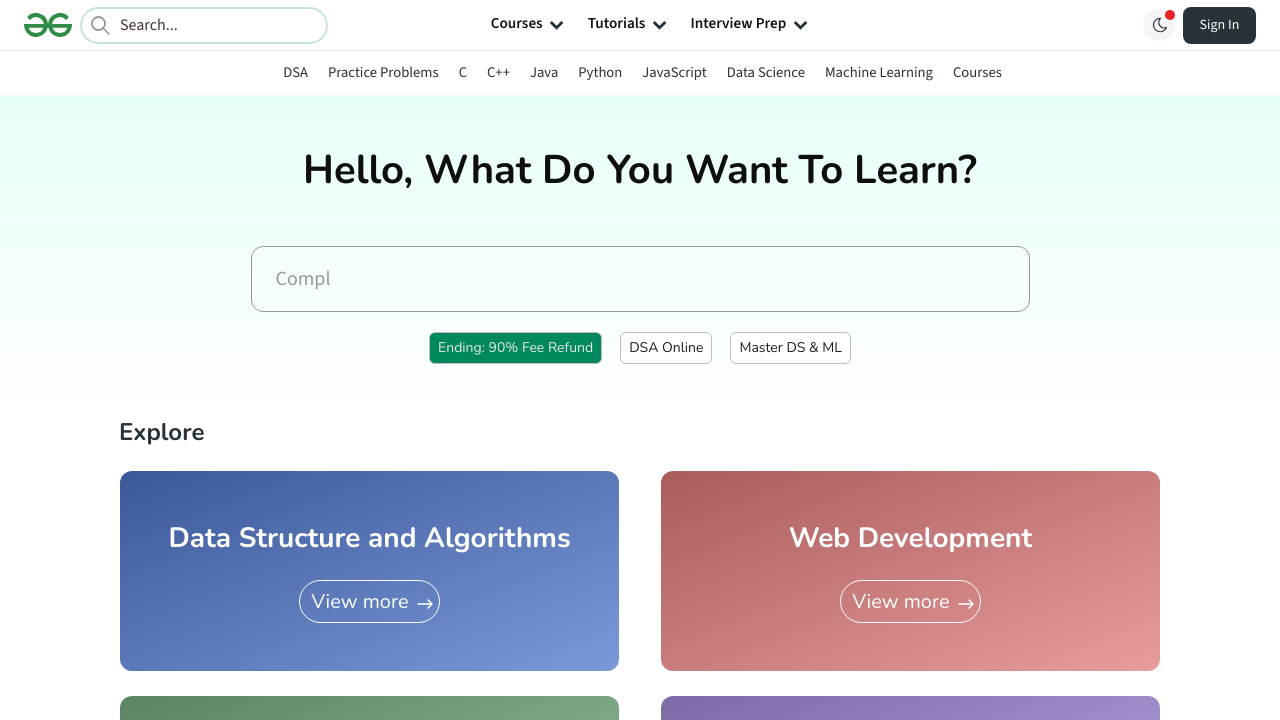

Verified page title matches expected value
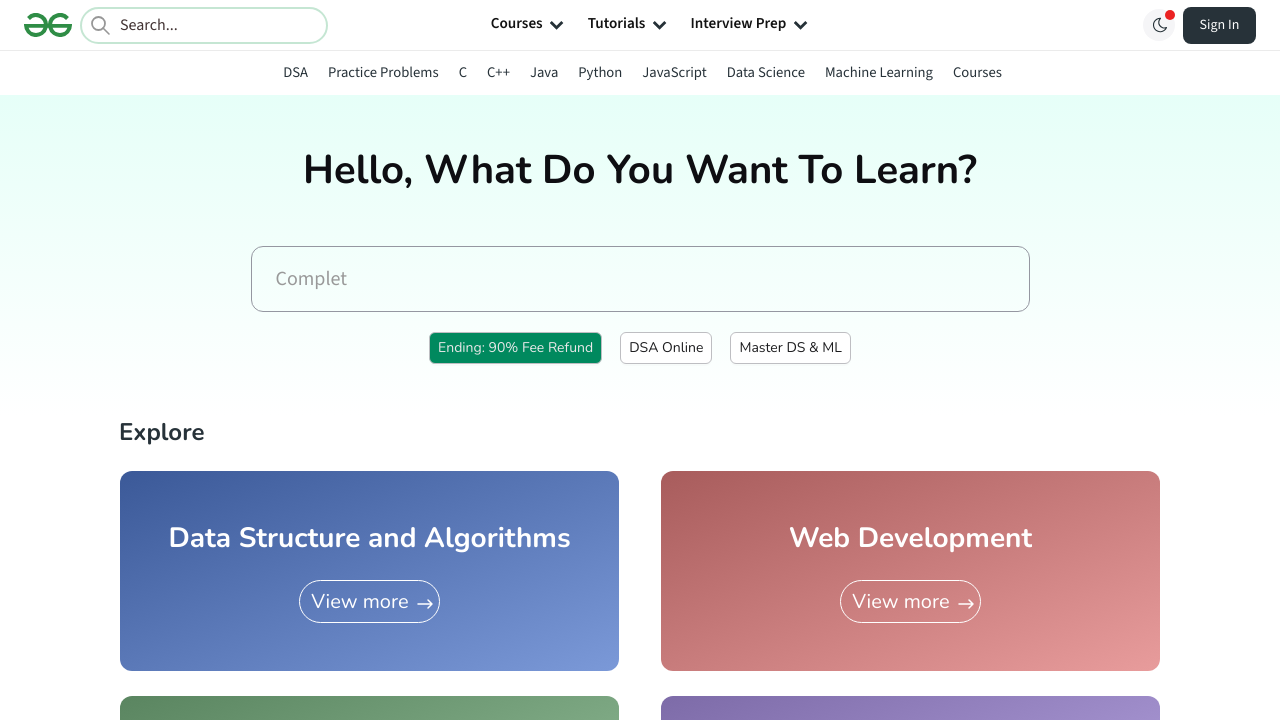

Hovered over first header navigation menu item at (518, 25) on .headerMainListItem >> nth=0
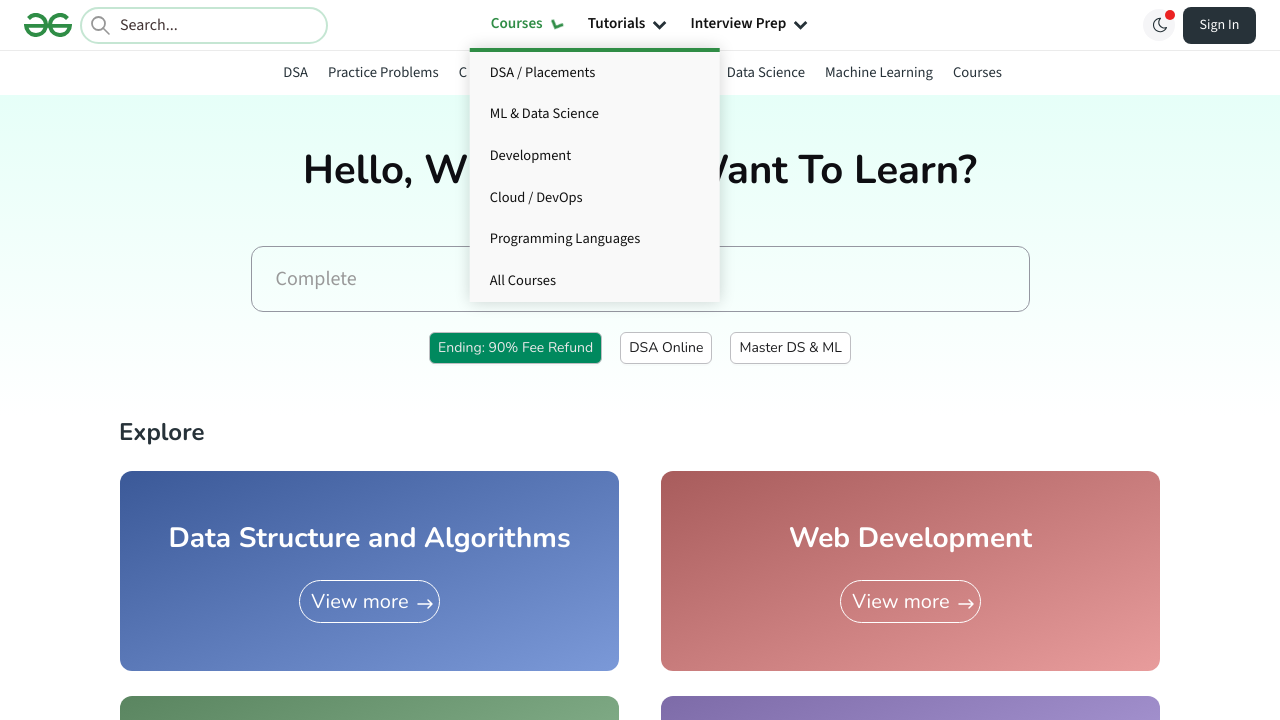

Header menu item is visible
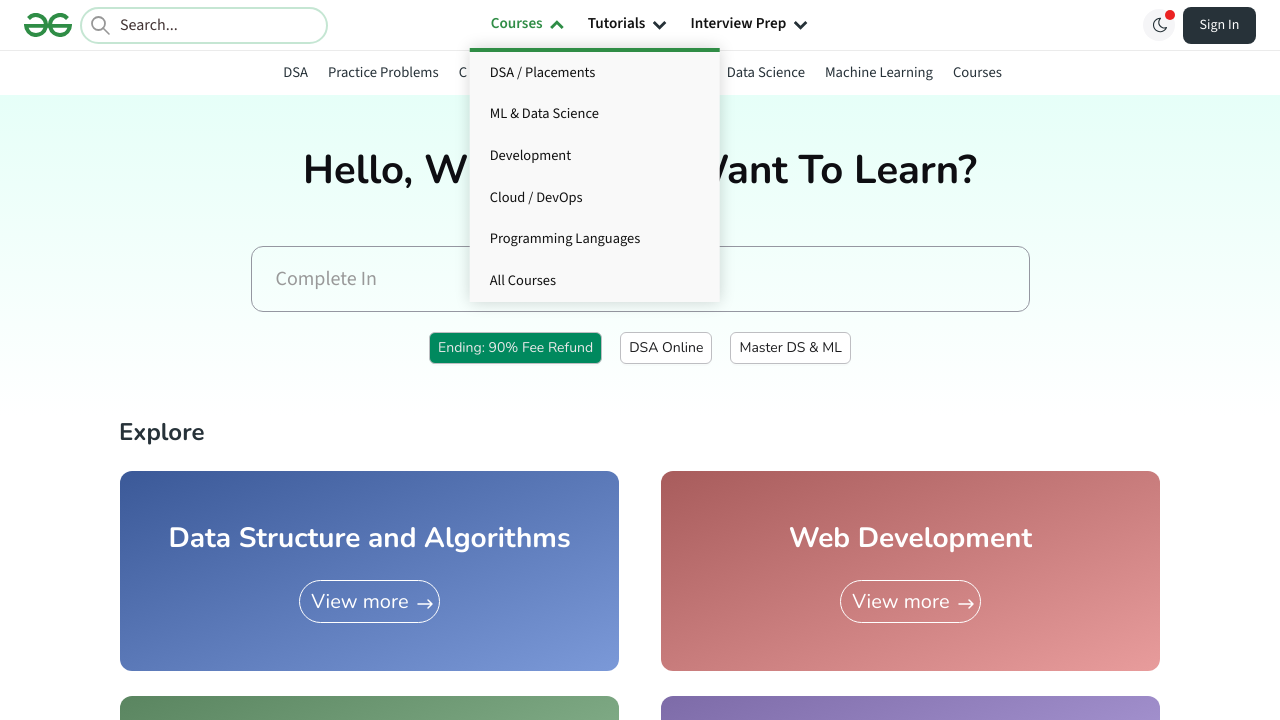

Clicked on header navigation menu item at (518, 25) on .headerMainListItem >> nth=0
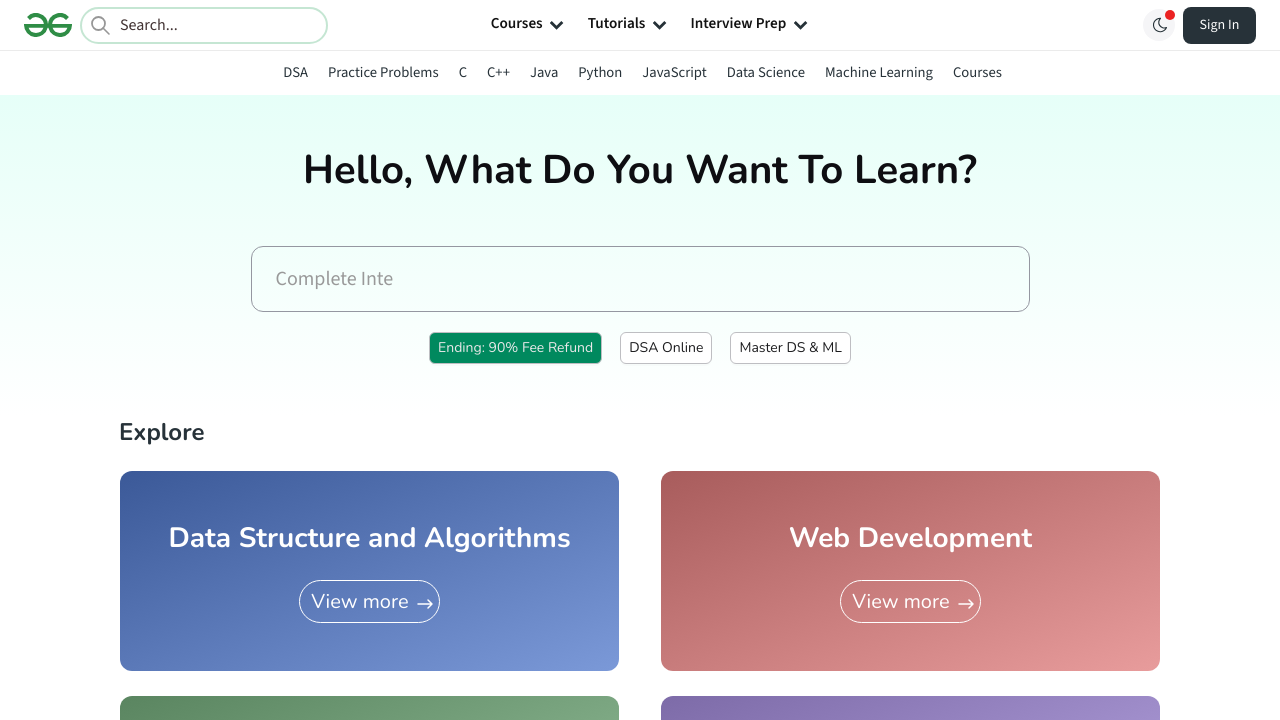

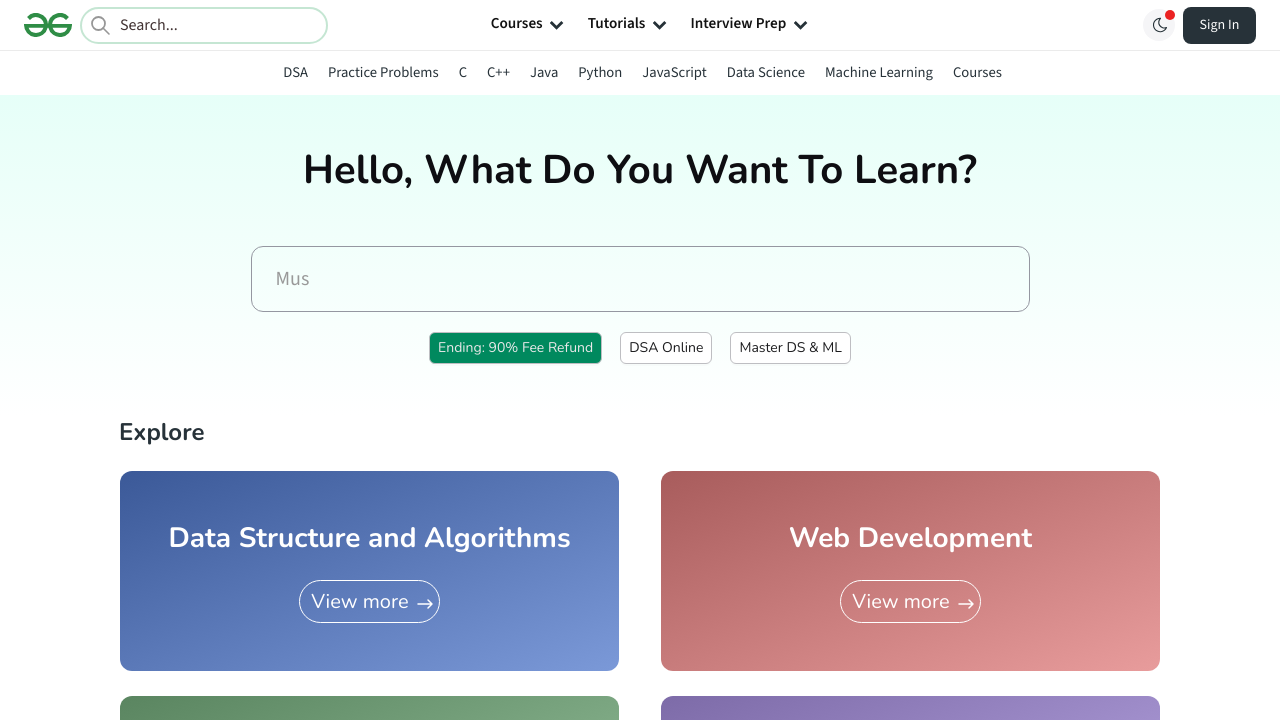